Verifies the Next button text and clicks it to navigate to the next page.

Starting URL: https://quotes.toscrape.com/

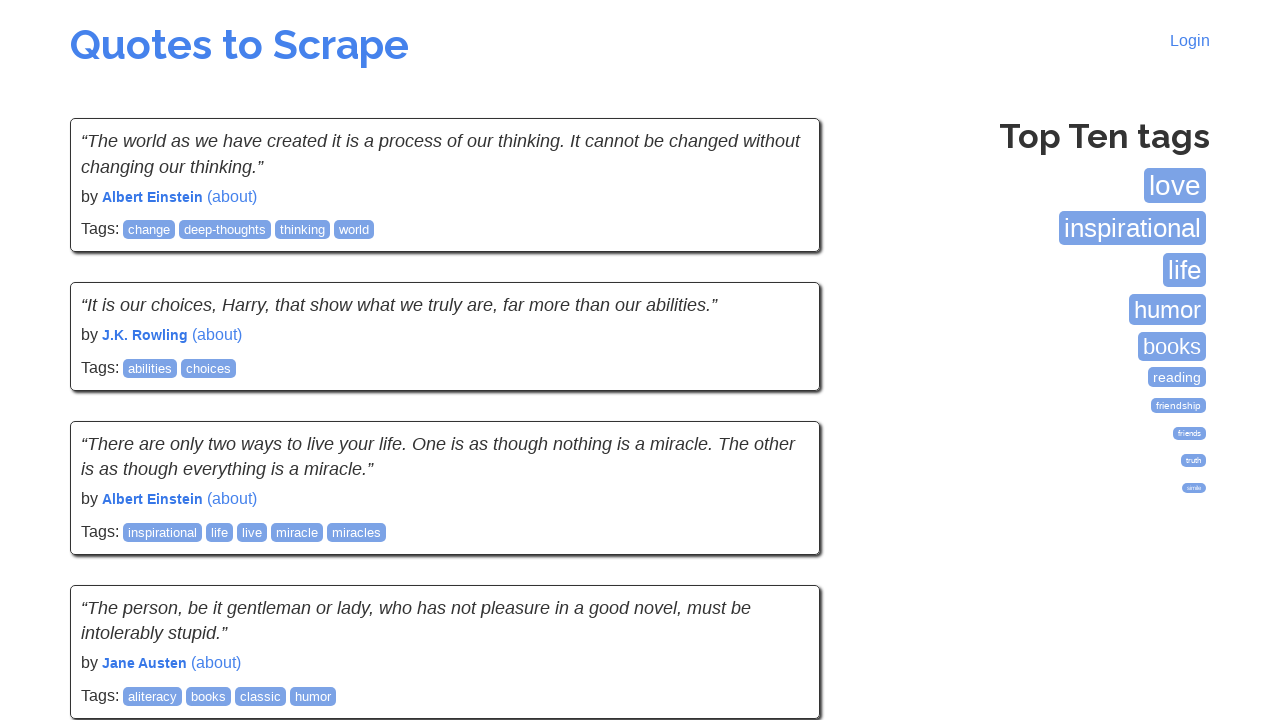

Waited for Next button to appear
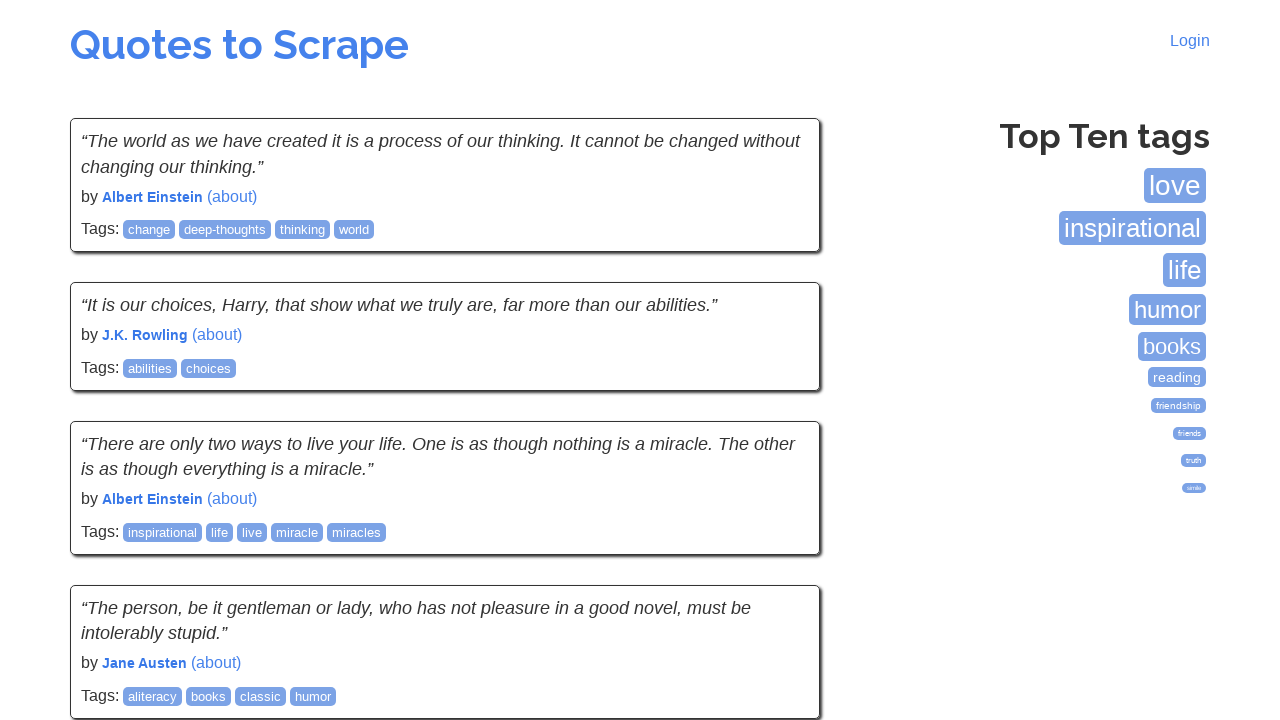

Retrieved Next button text content
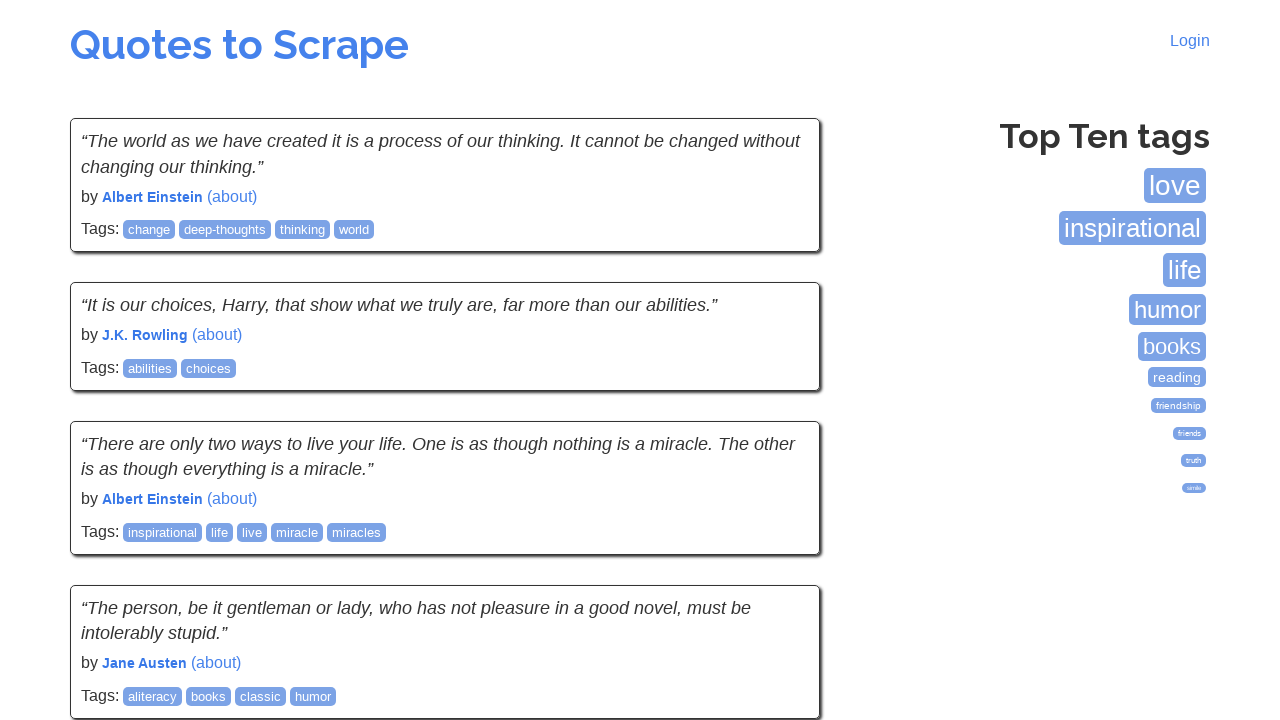

Verified Next button text matches expected value: 'Next →'
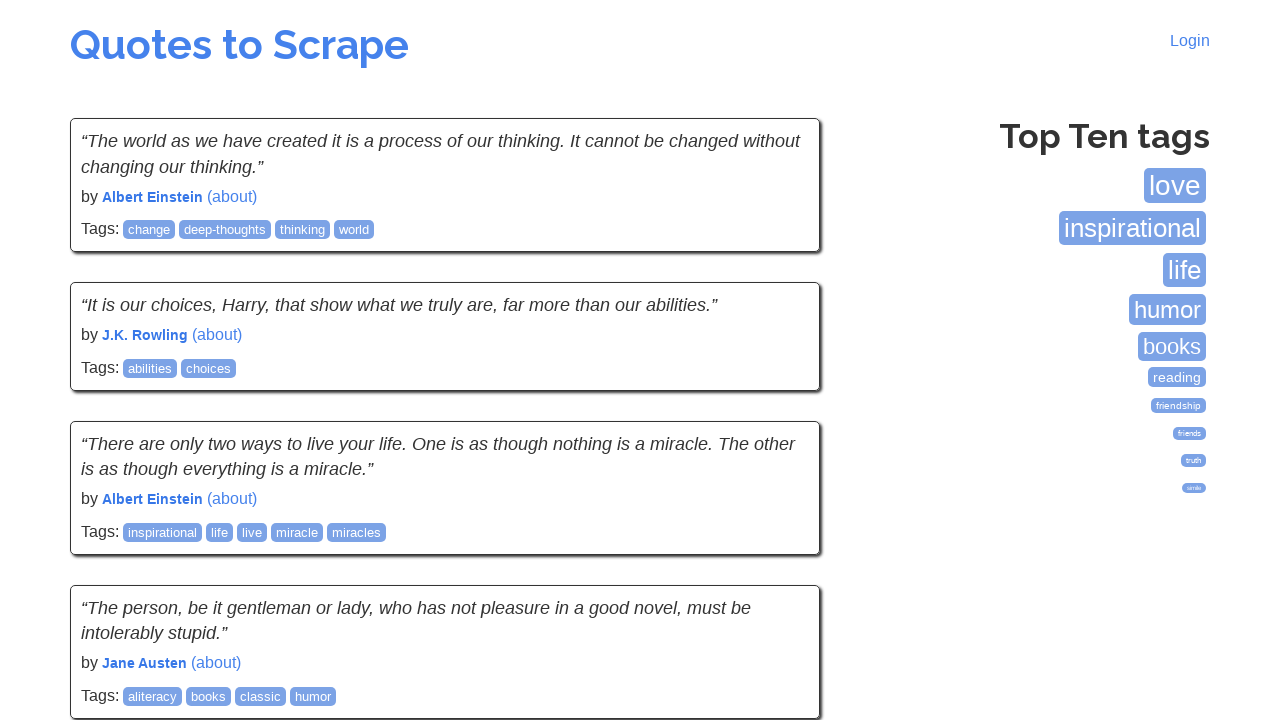

Clicked Next button to navigate to next page
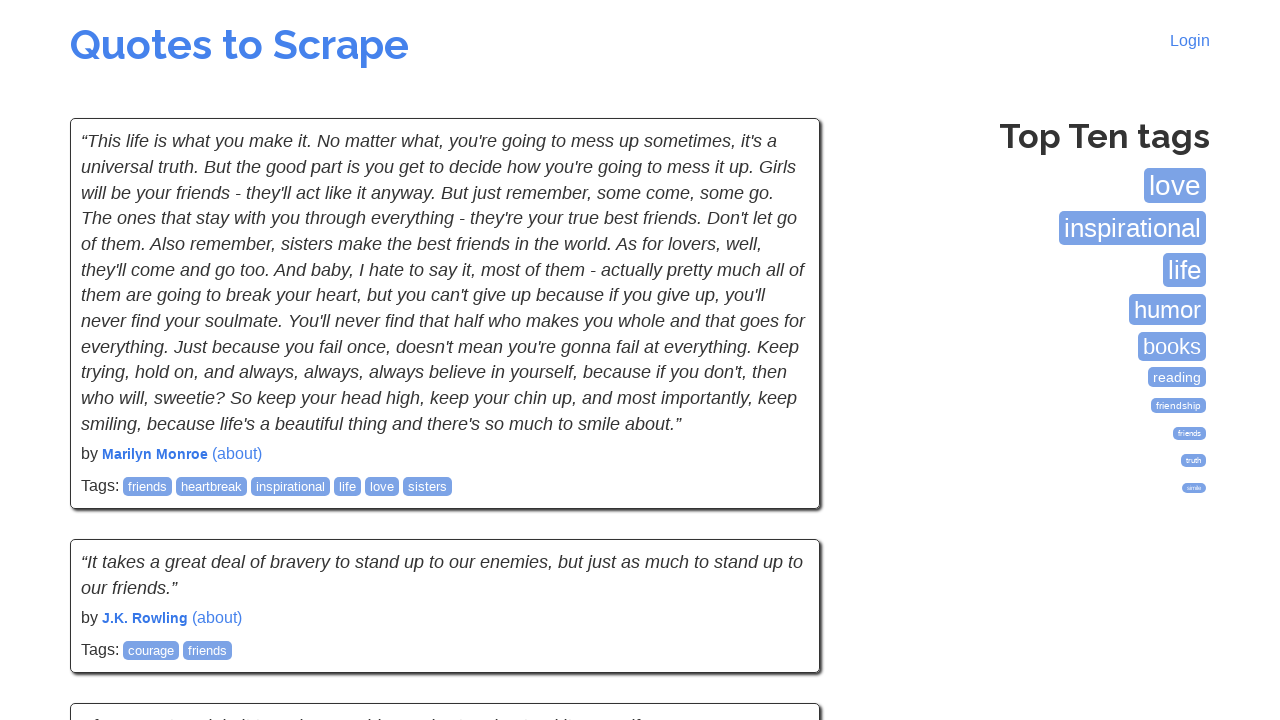

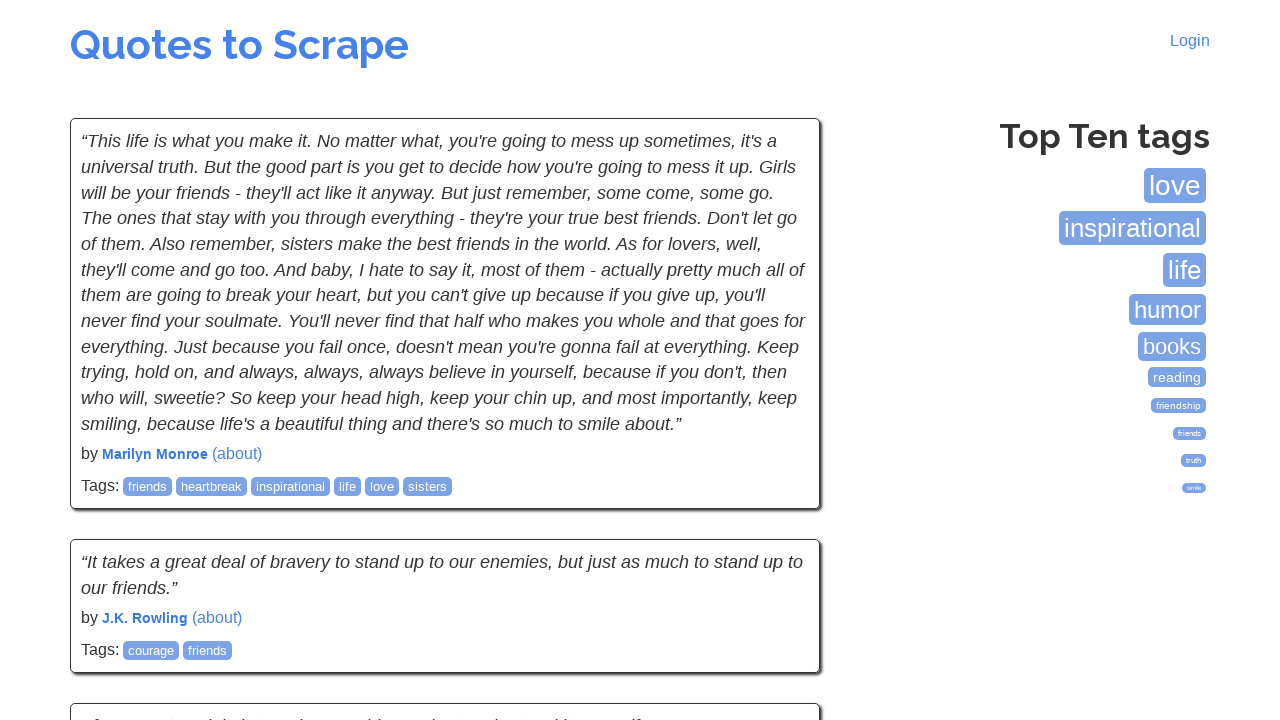